Tests checkbox functionality by navigating to the checkboxes page and toggling both checkboxes on the page

Starting URL: https://the-internet.herokuapp.com/

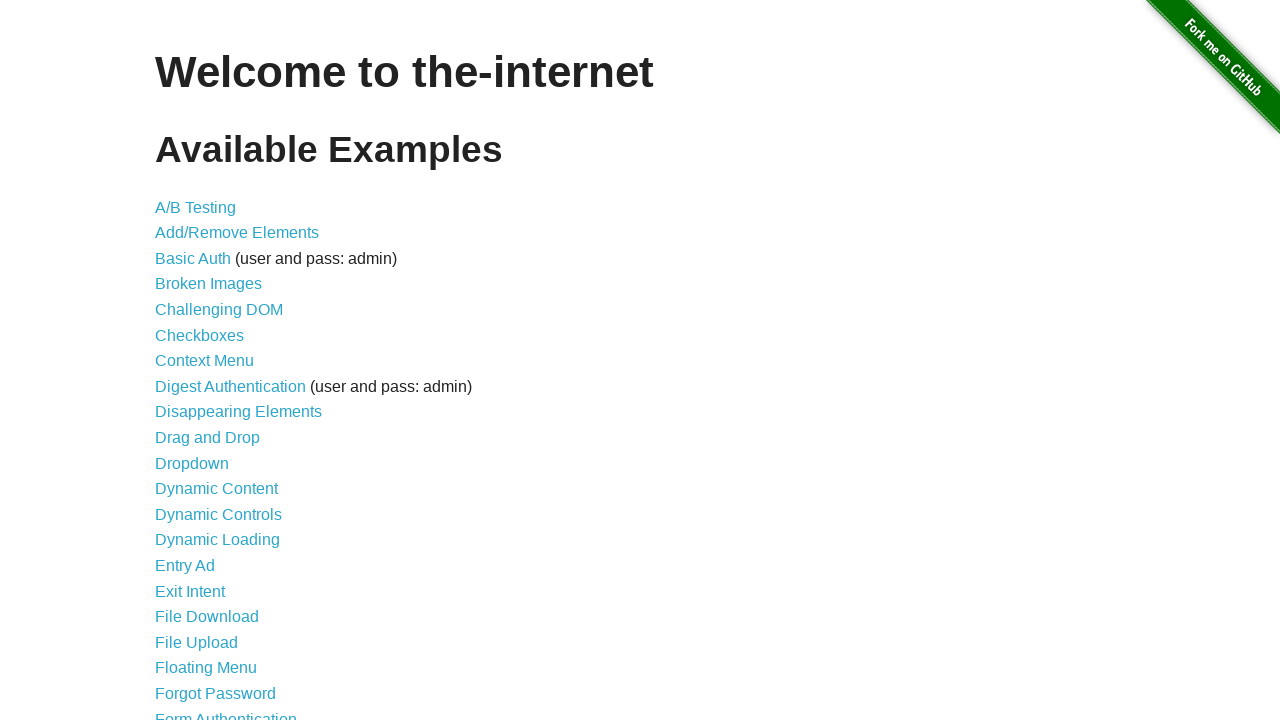

Clicked on the Checkboxes link at (200, 335) on xpath=//a[normalize-space()='Checkboxes']
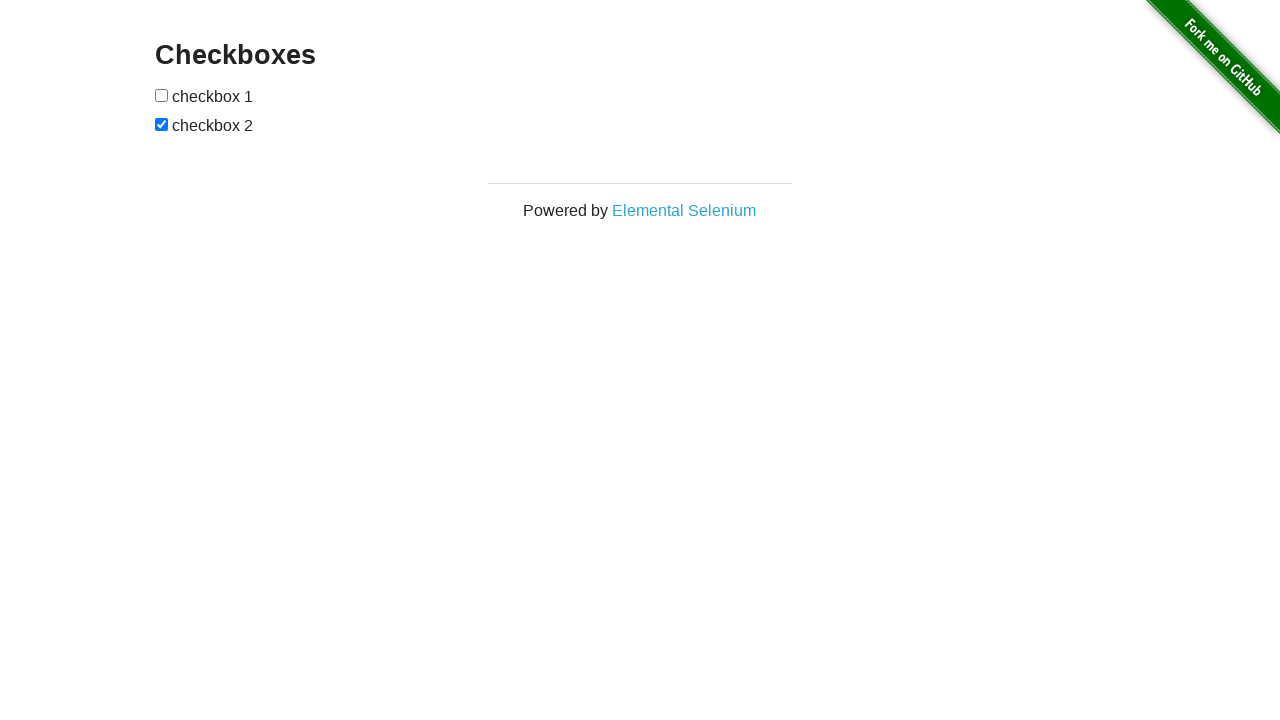

Checkbox page loaded and checkboxes are visible
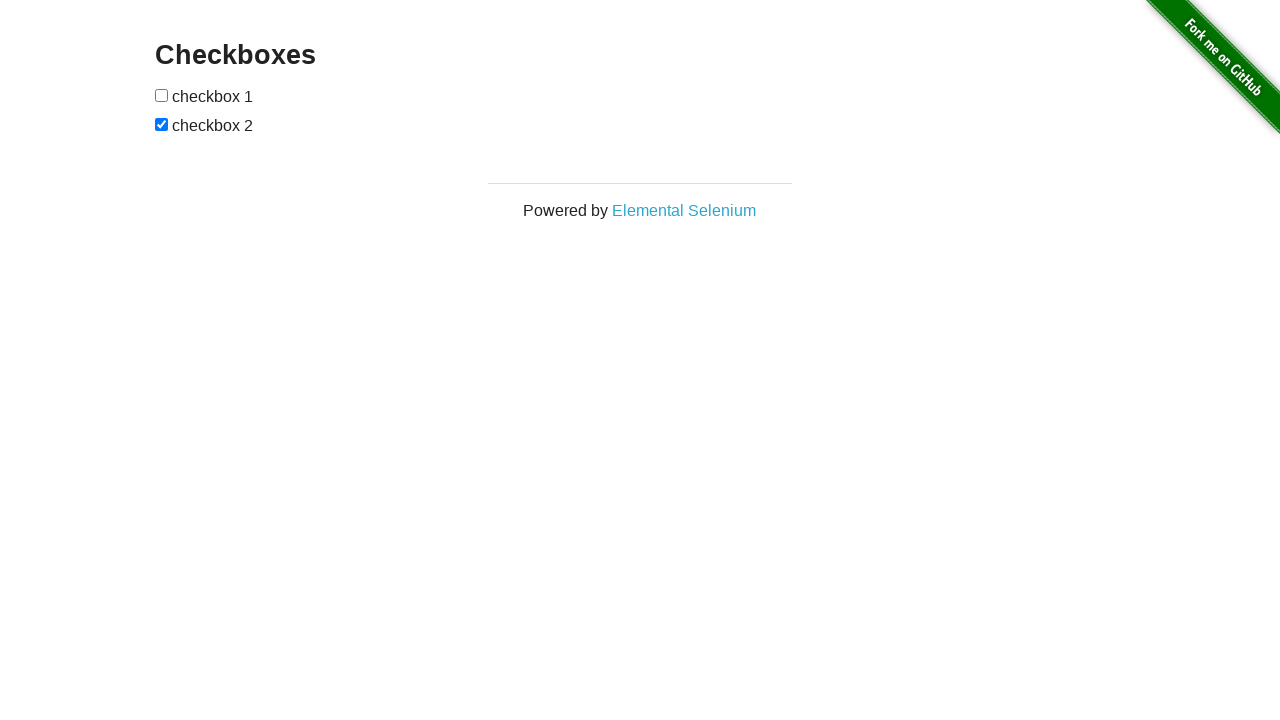

Clicked the first checkbox to check it at (162, 95) on (//input[@type='checkbox'])[1]
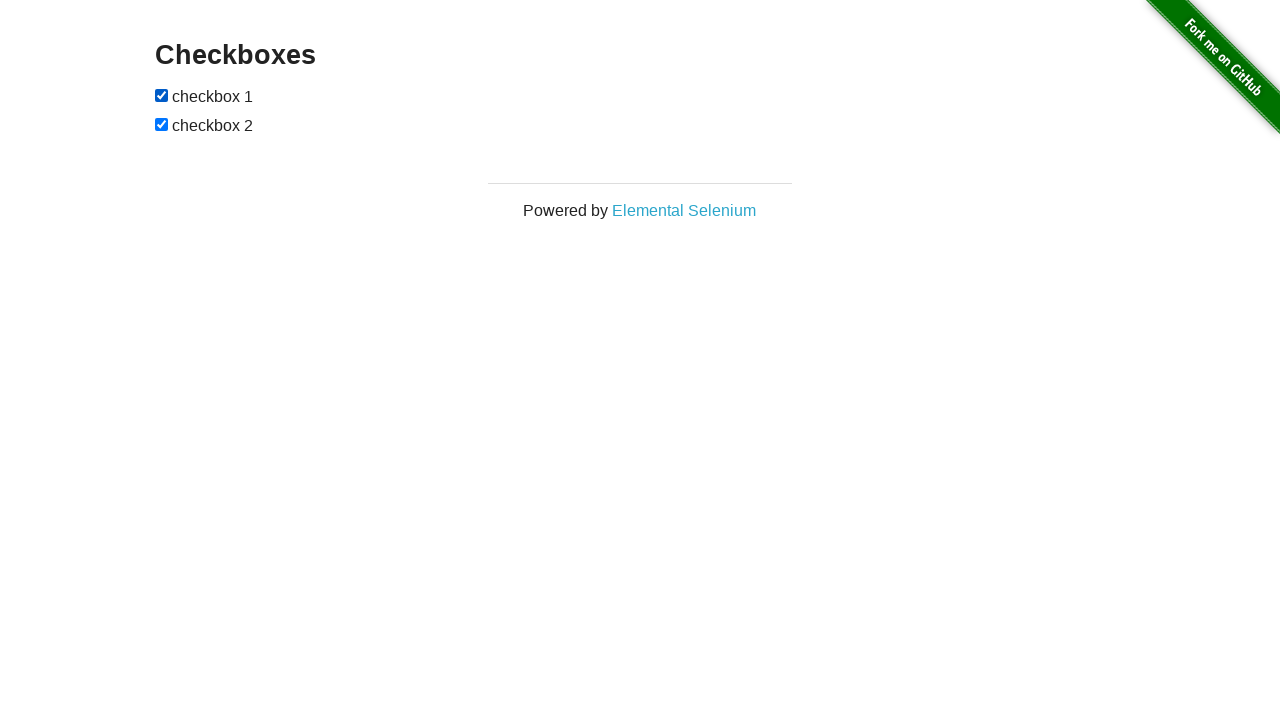

Clicked the second checkbox to uncheck it at (162, 124) on (//input[@type='checkbox'])[2]
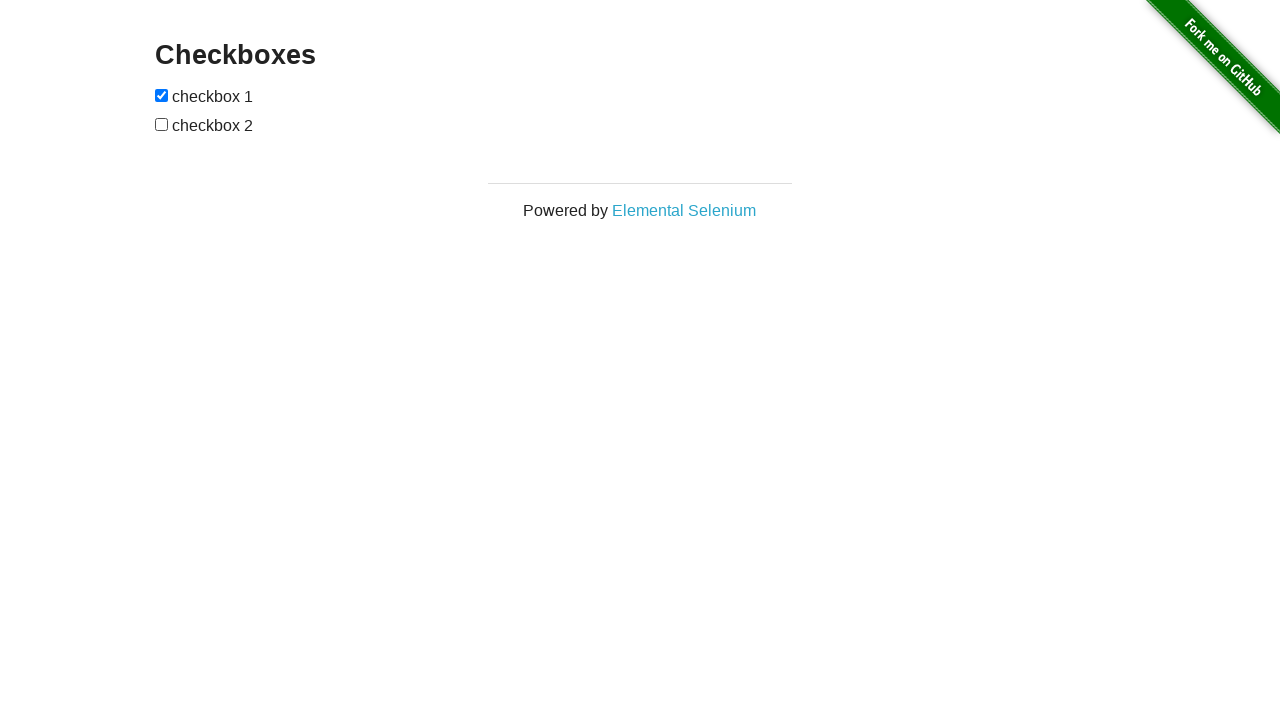

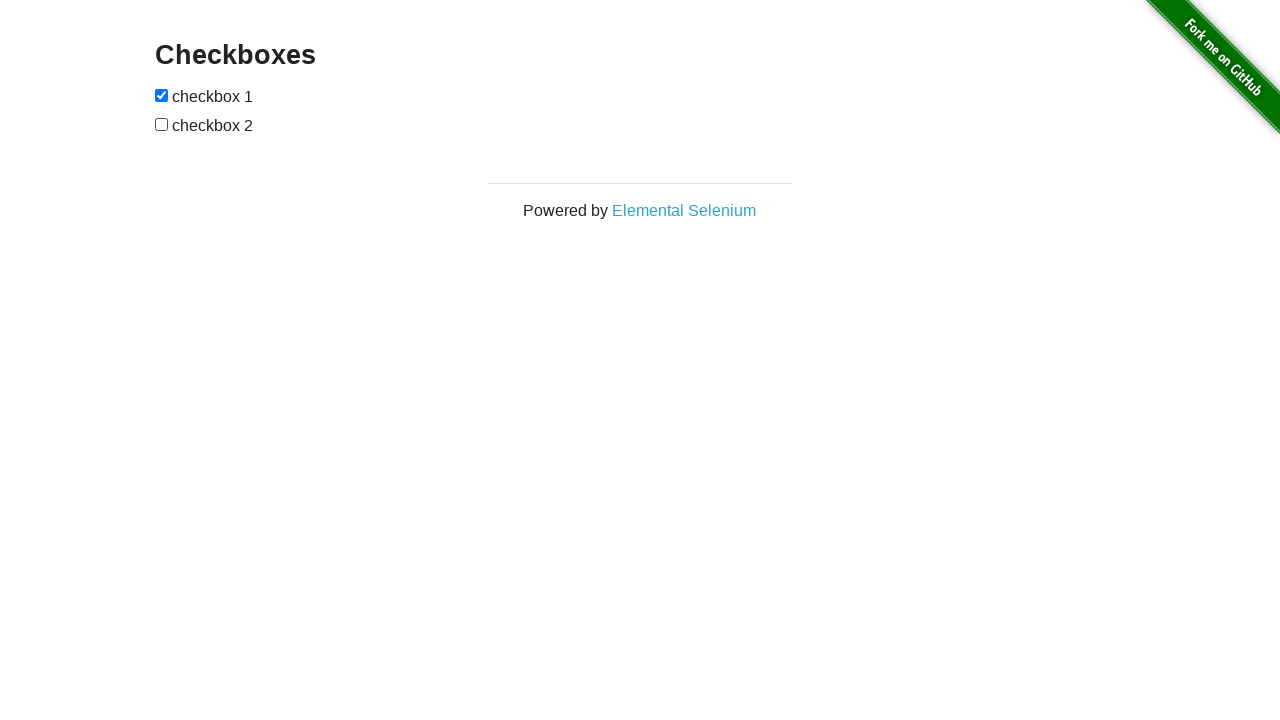